Tests iframe interaction on W3Schools TryIt editor by switching to an iframe, clicking a button inside it, then switching back to main content and clicking the theme change link.

Starting URL: https://www.w3schools.com/js/tryit.asp?filename=tryjs_myfirst

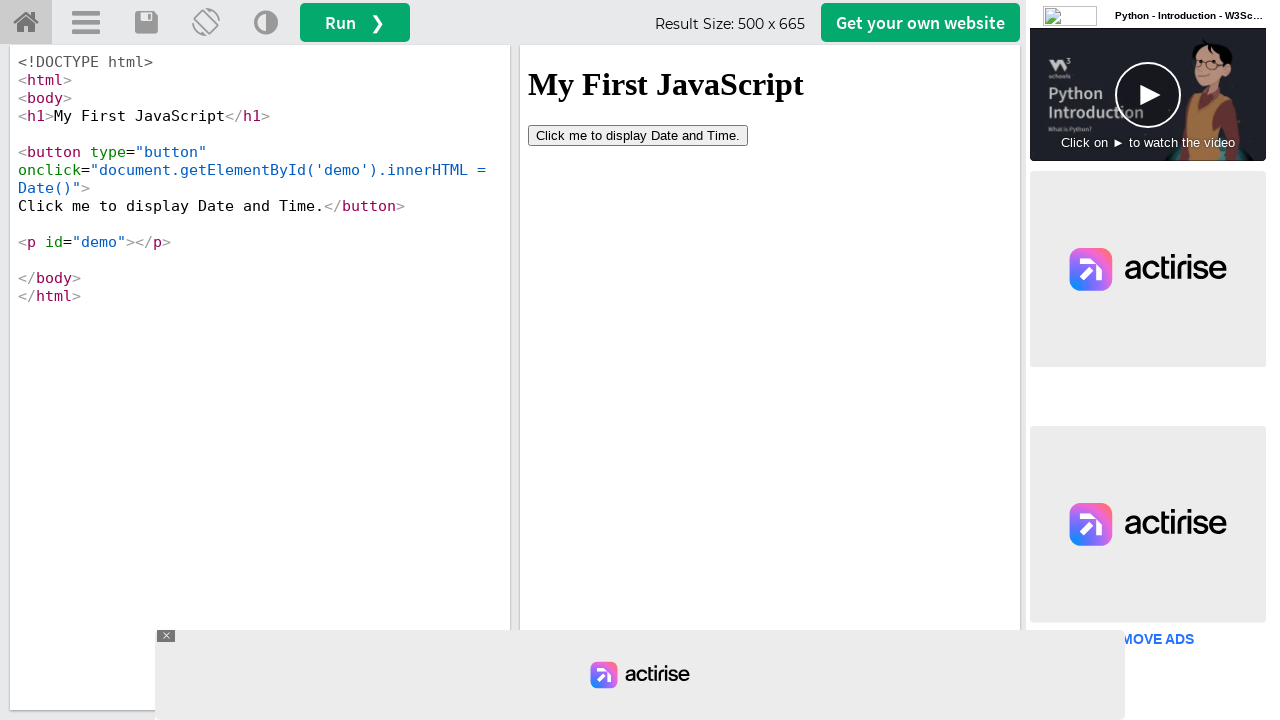

Waited for iframe#iframeResult to load
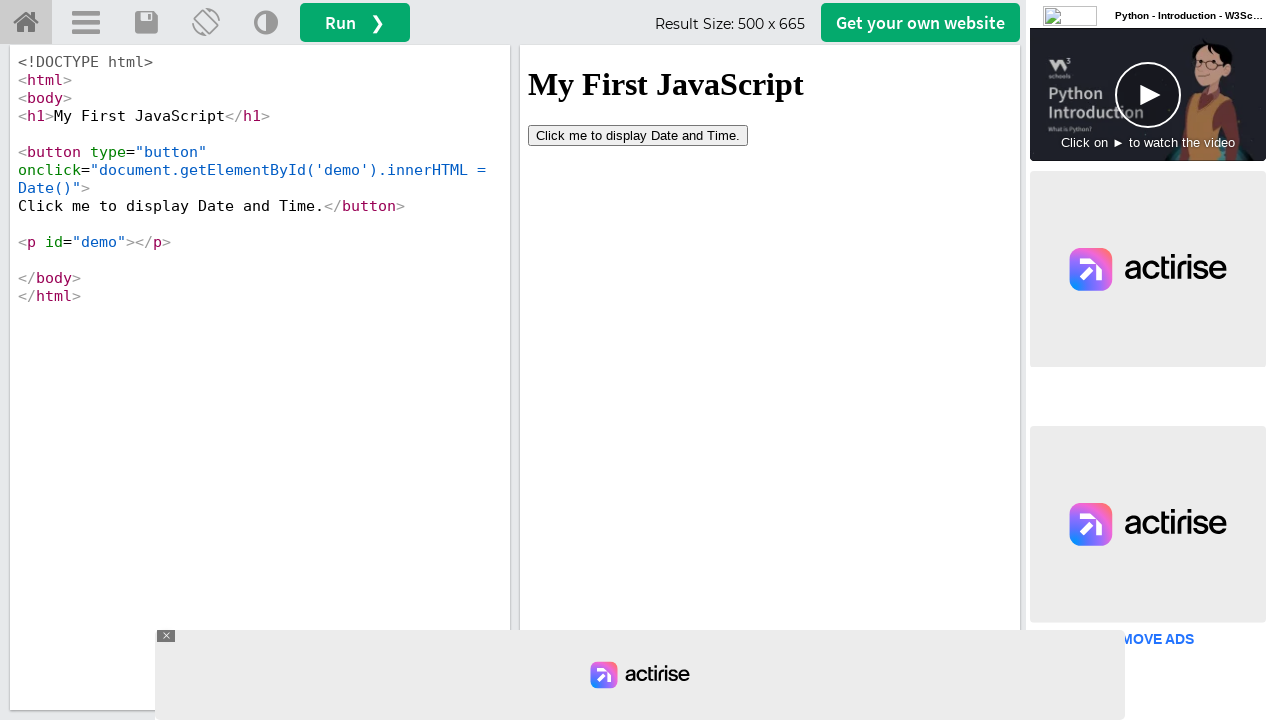

Switched to iframe#iframeResult
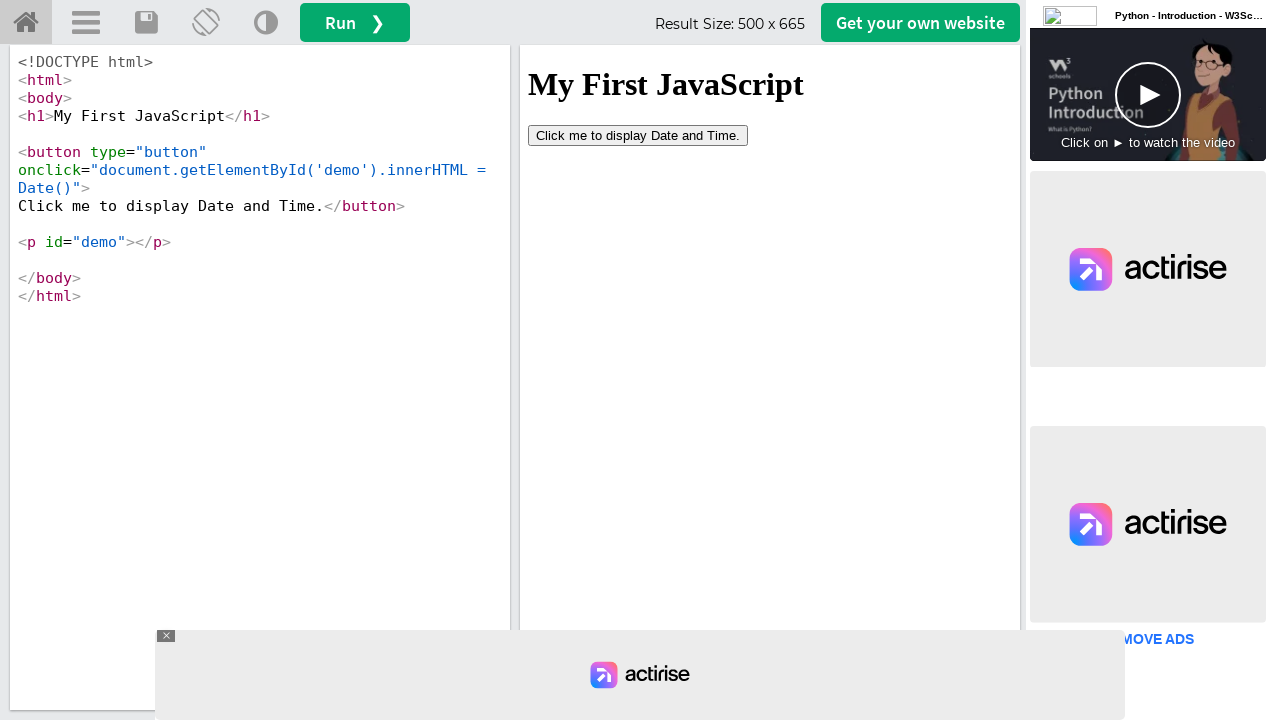

Clicked button inside iframe at (638, 135) on #iframeResult >> internal:control=enter-frame >> button[type='button']
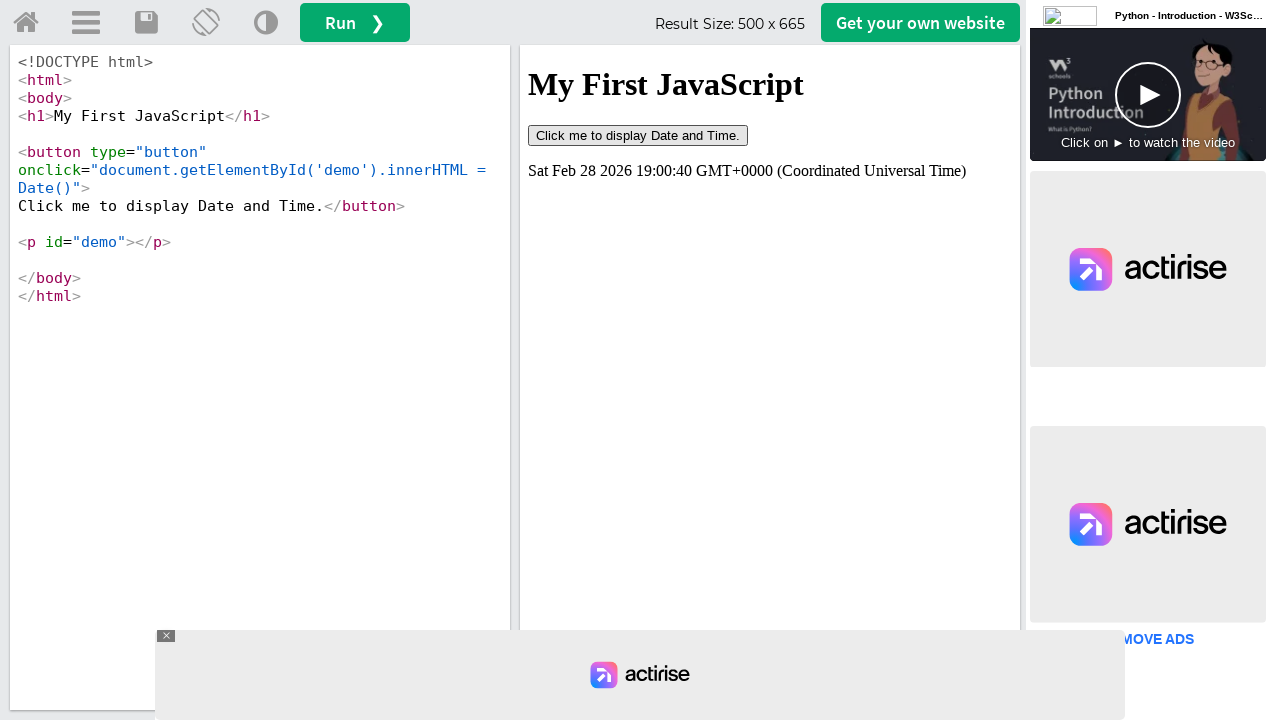

Waited 1000ms for action to complete
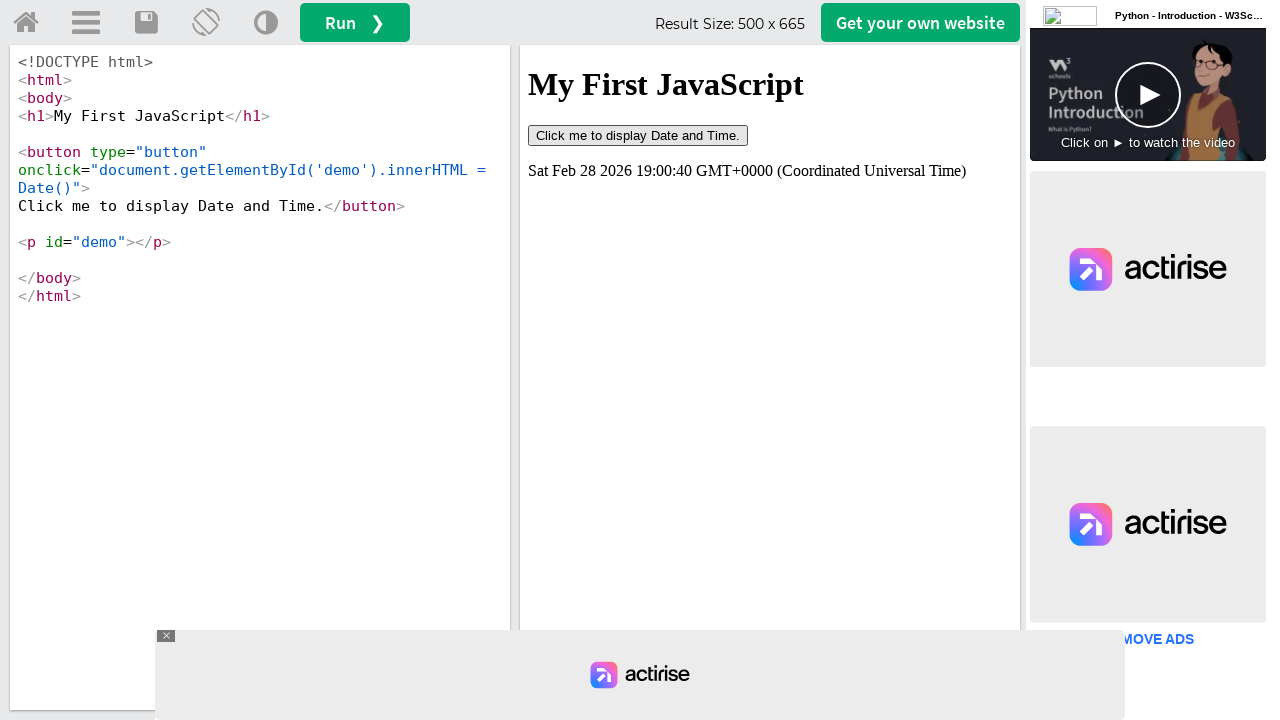

Clicked theme change link in main content at (266, 23) on (//a[@title='Change Theme'])[1]
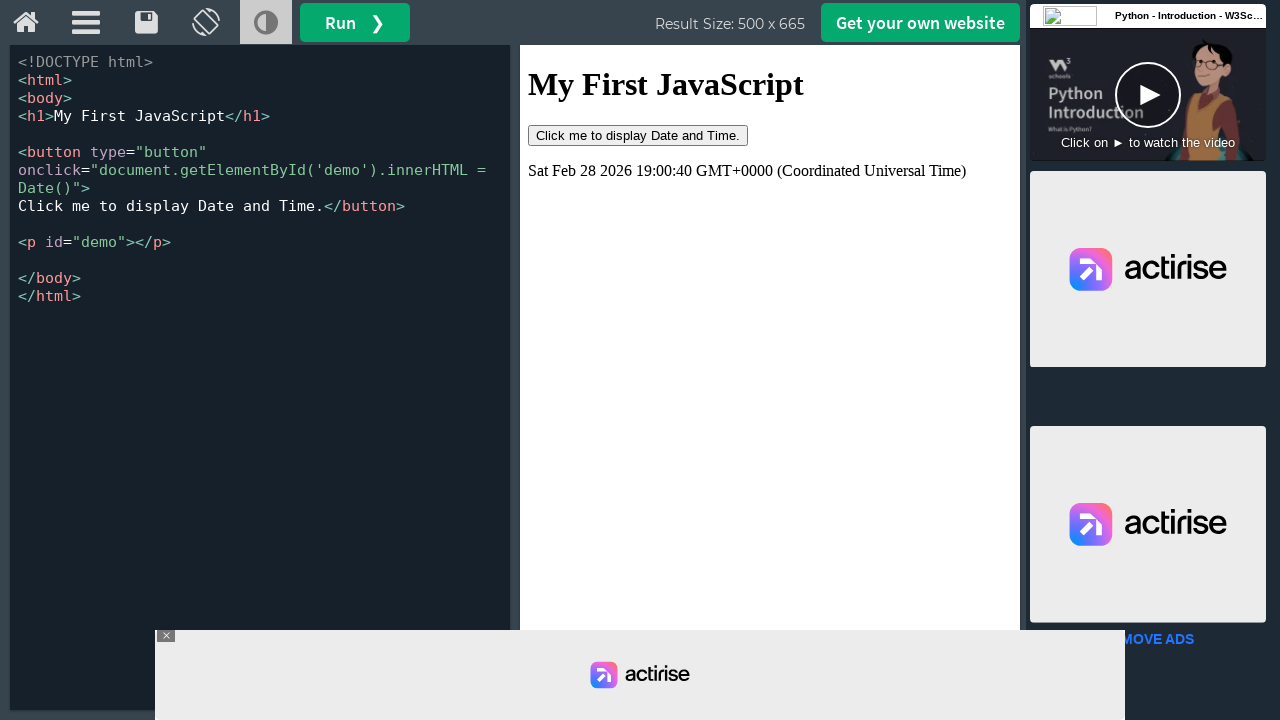

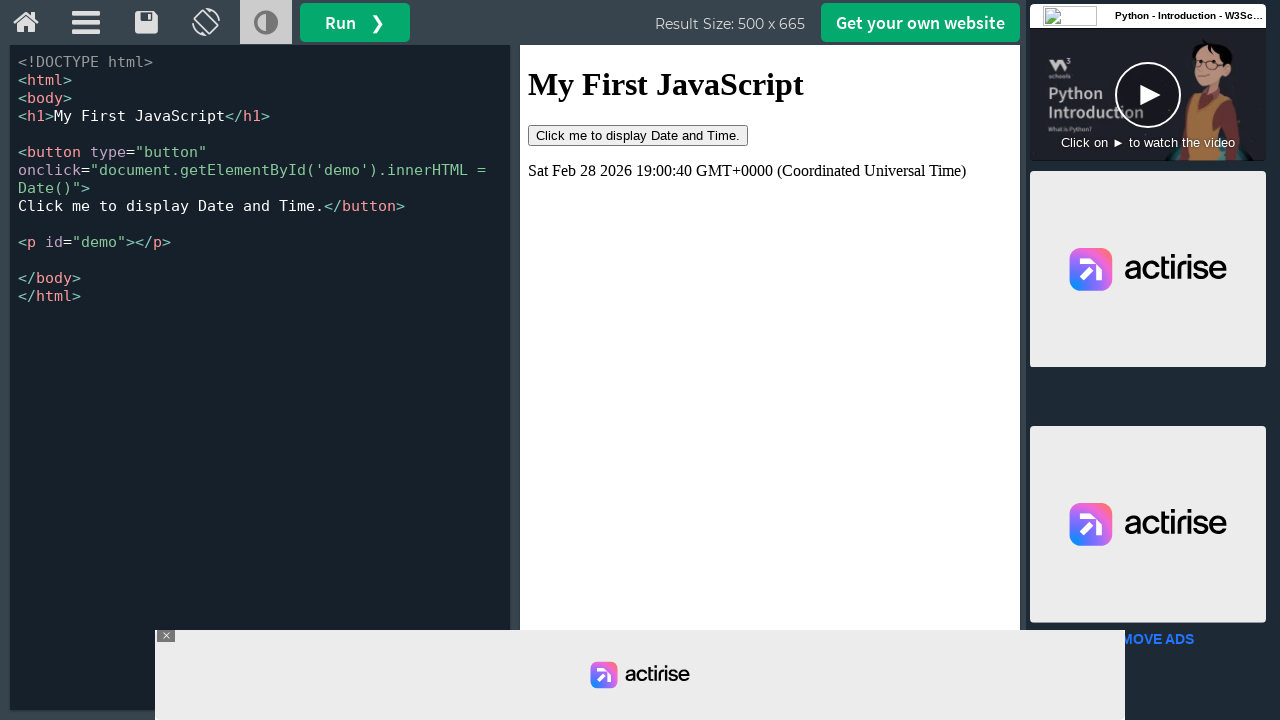